Tests dynamic controls functionality by verifying a textbox is initially disabled, clicking the Enable button, waiting for it to become enabled, and verifying the success message appears.

Starting URL: https://the-internet.herokuapp.com/dynamic_controls

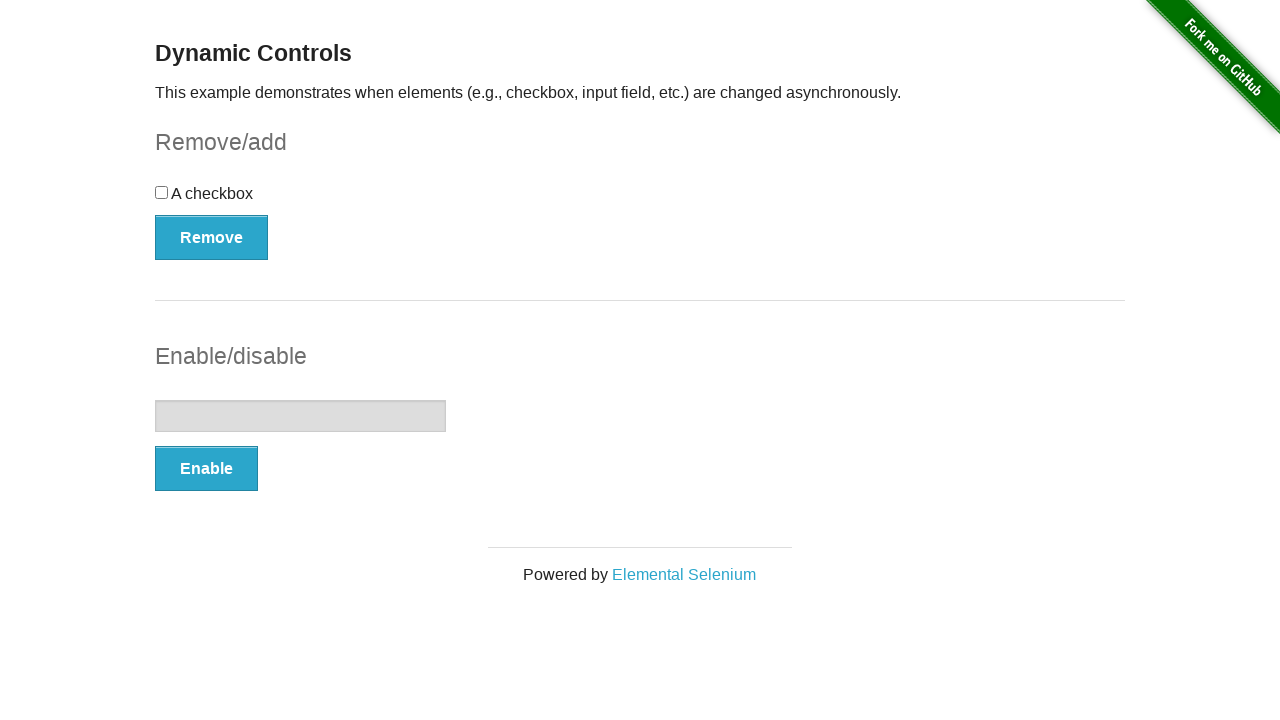

Located the textbox element
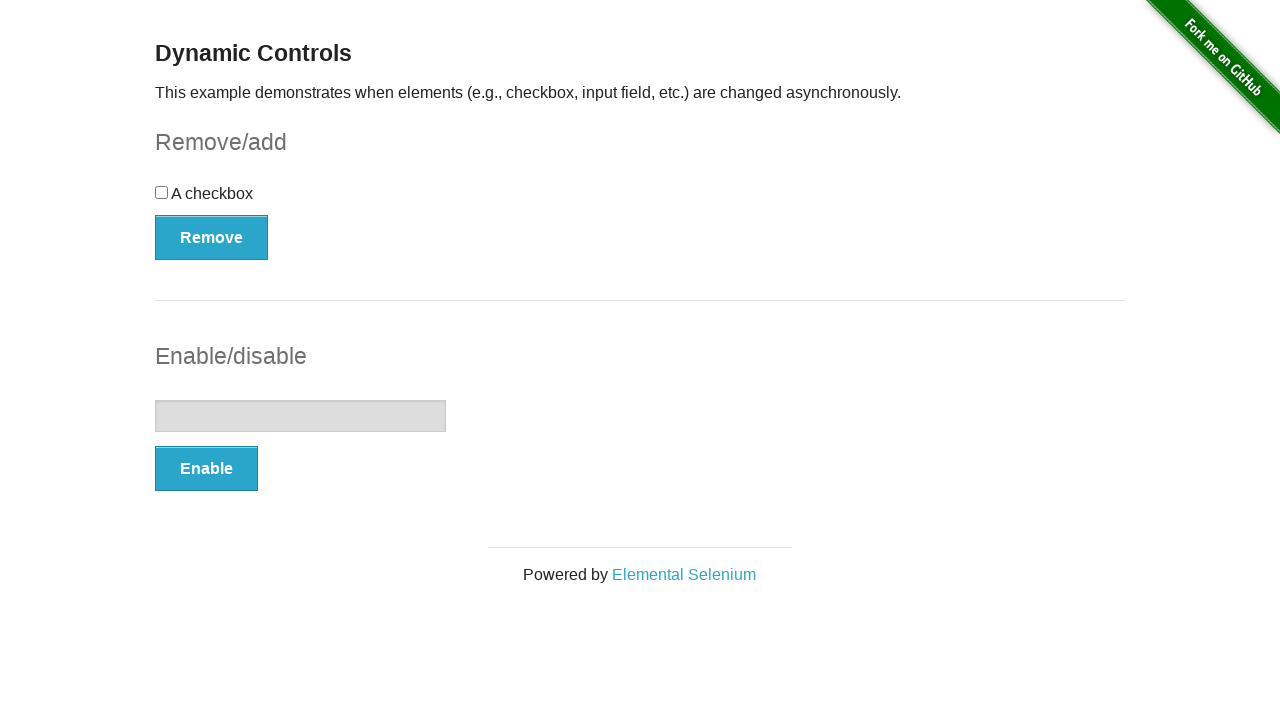

Verified that textbox is initially disabled
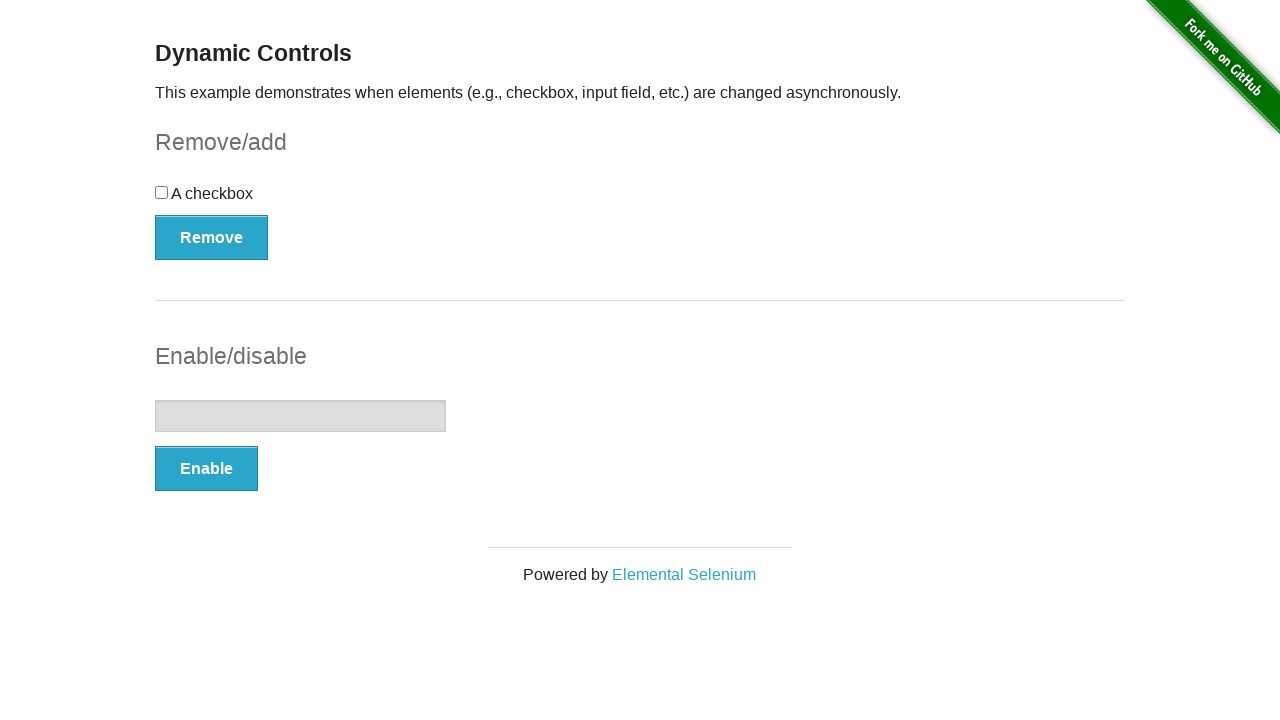

Clicked the Enable button at (206, 469) on xpath=//*[text()='Enable']
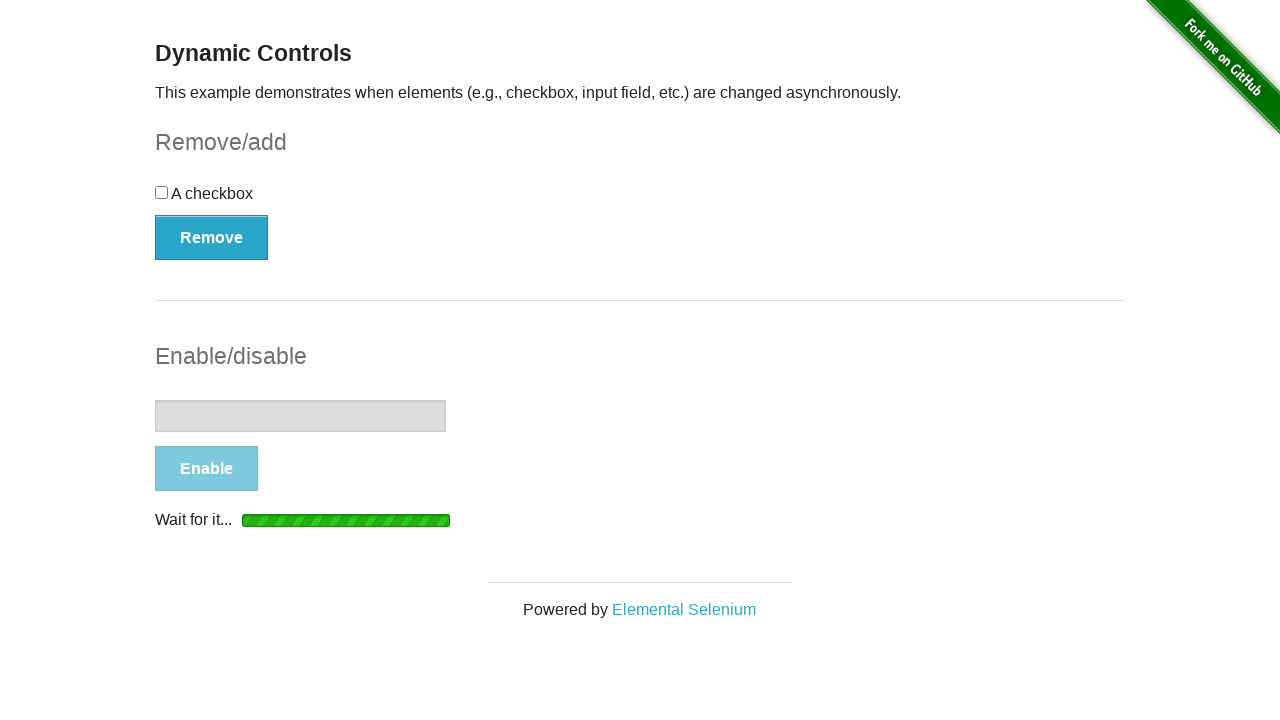

Waited for textbox to become enabled
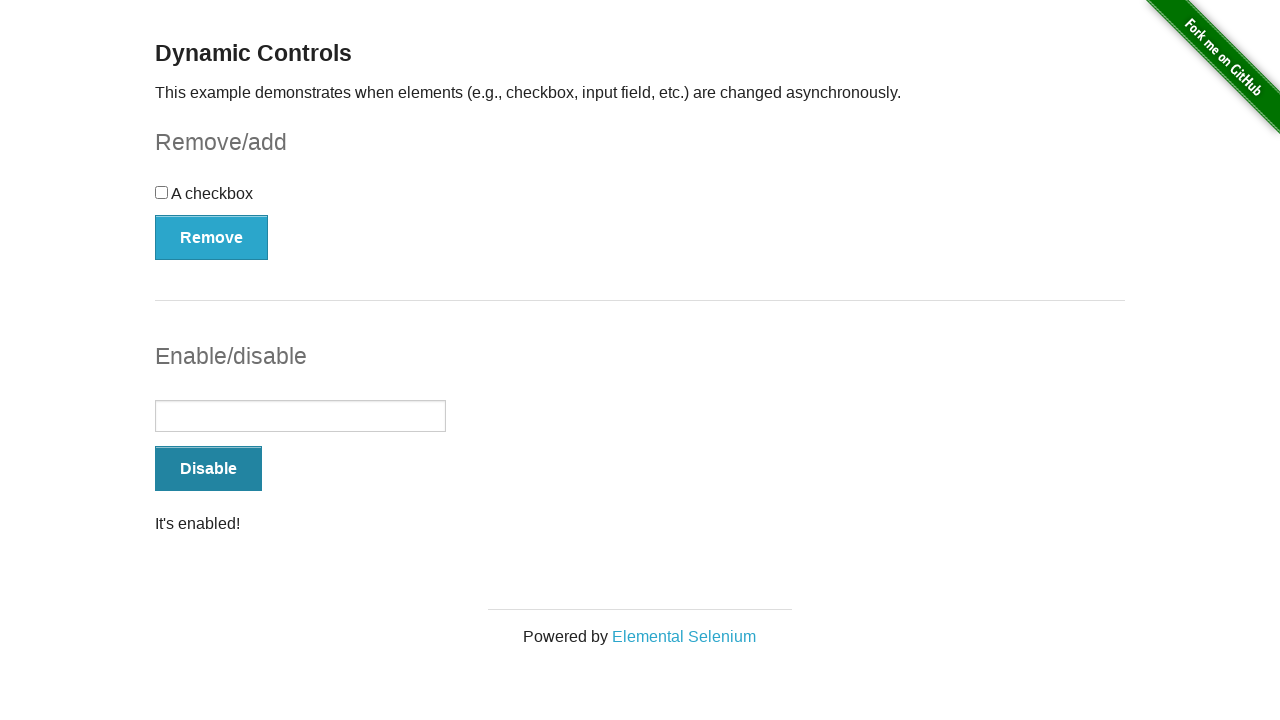

Located the success message element
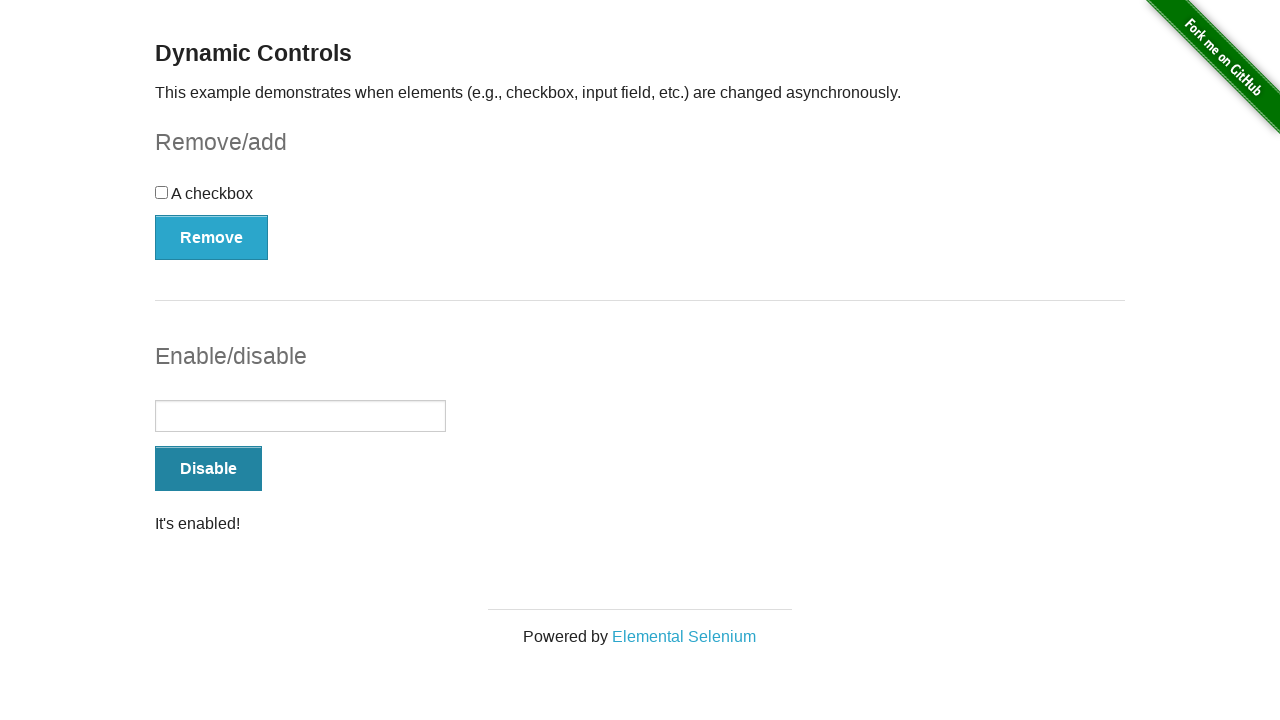

Verified that the 'It's enabled!' success message is visible
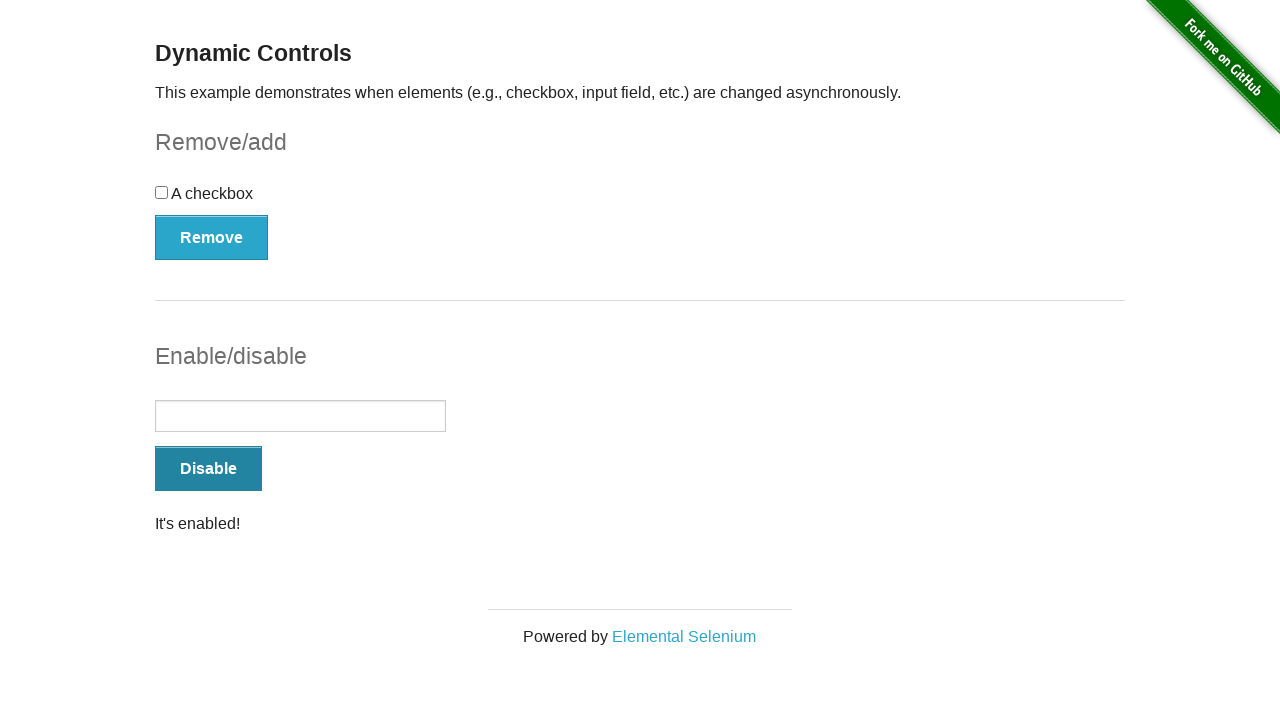

Verified that textbox is now enabled
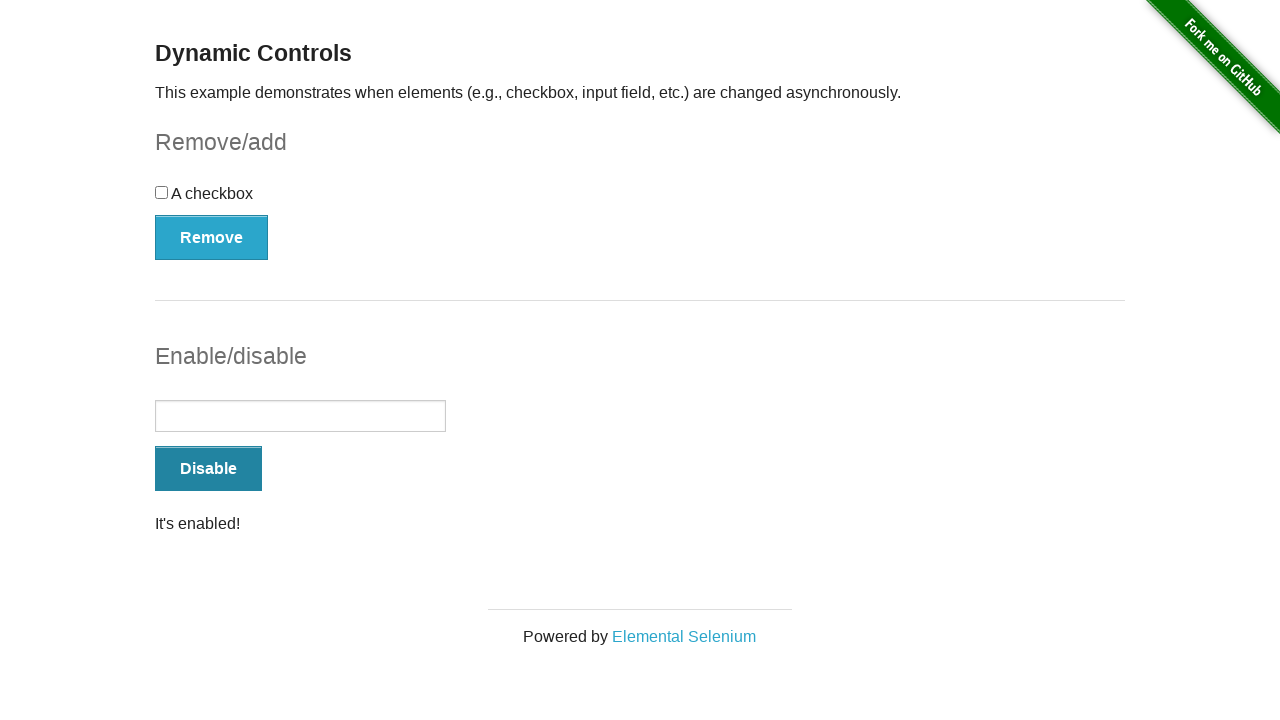

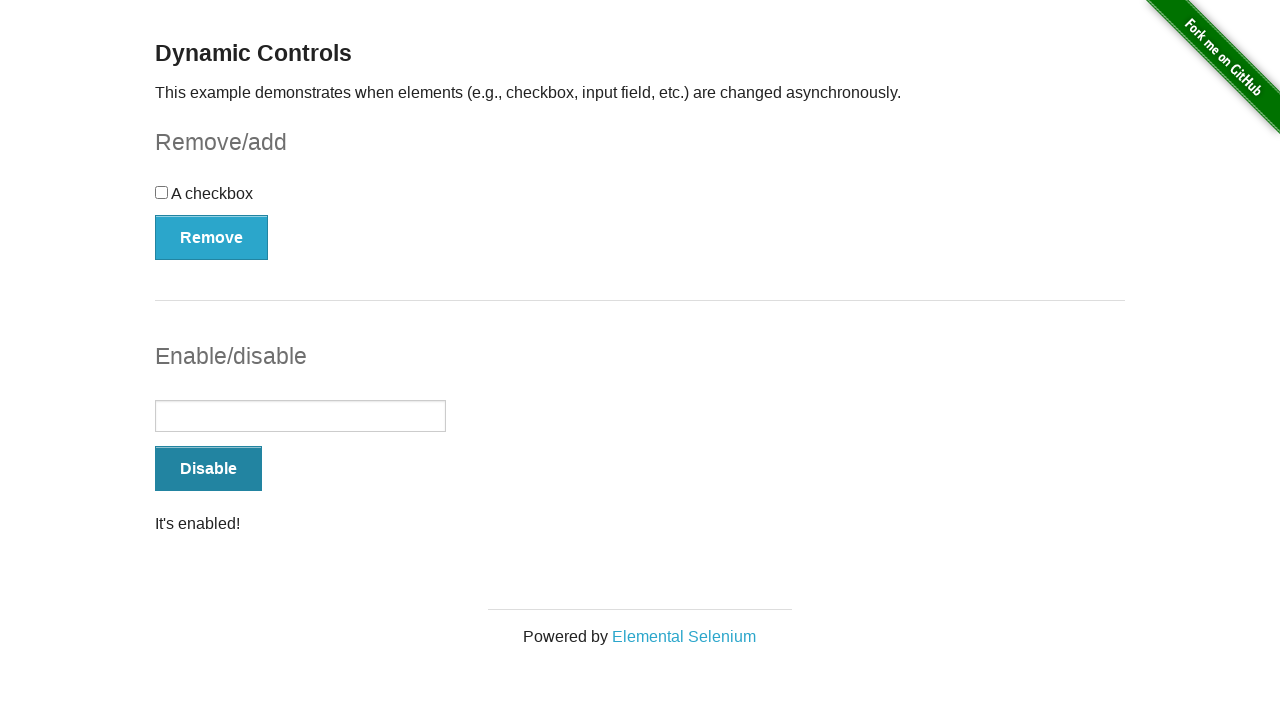